Tests that a button becomes enabled after a delay by waiting for it to be clickable and verifying it's enabled

Starting URL: https://demoqa.com/dynamic-properties

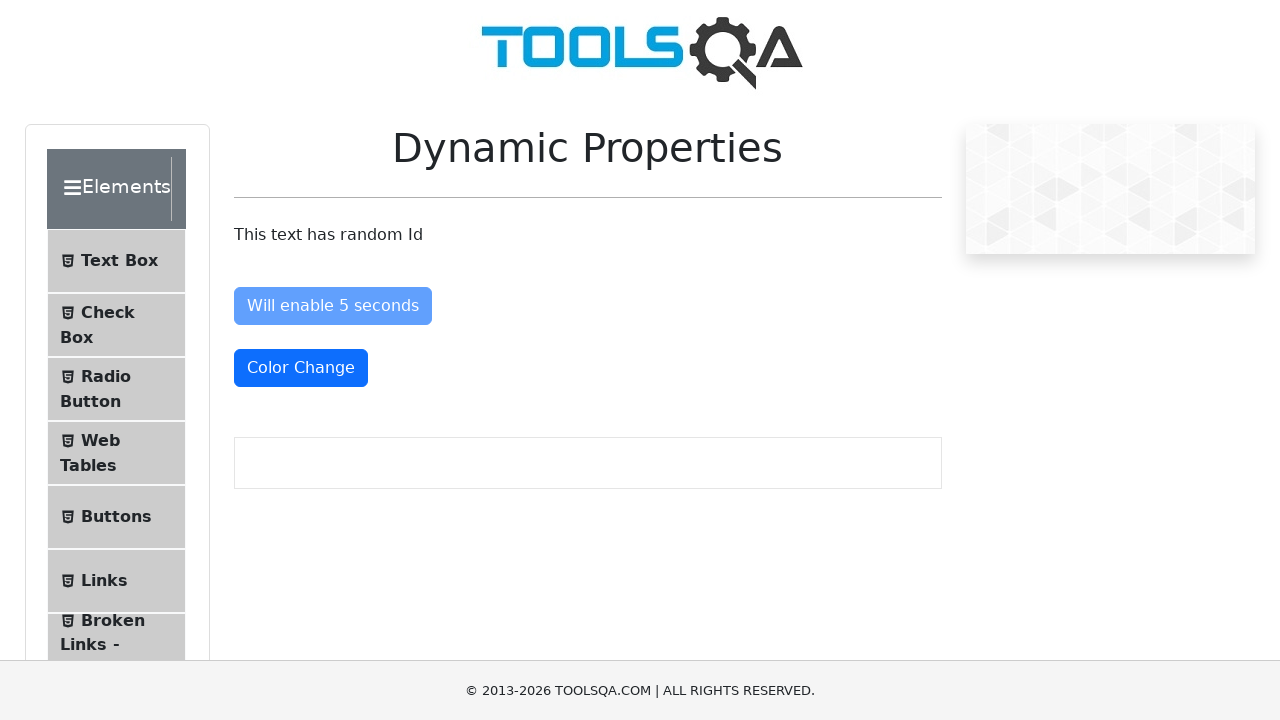

Button '#enableAfter' became visible
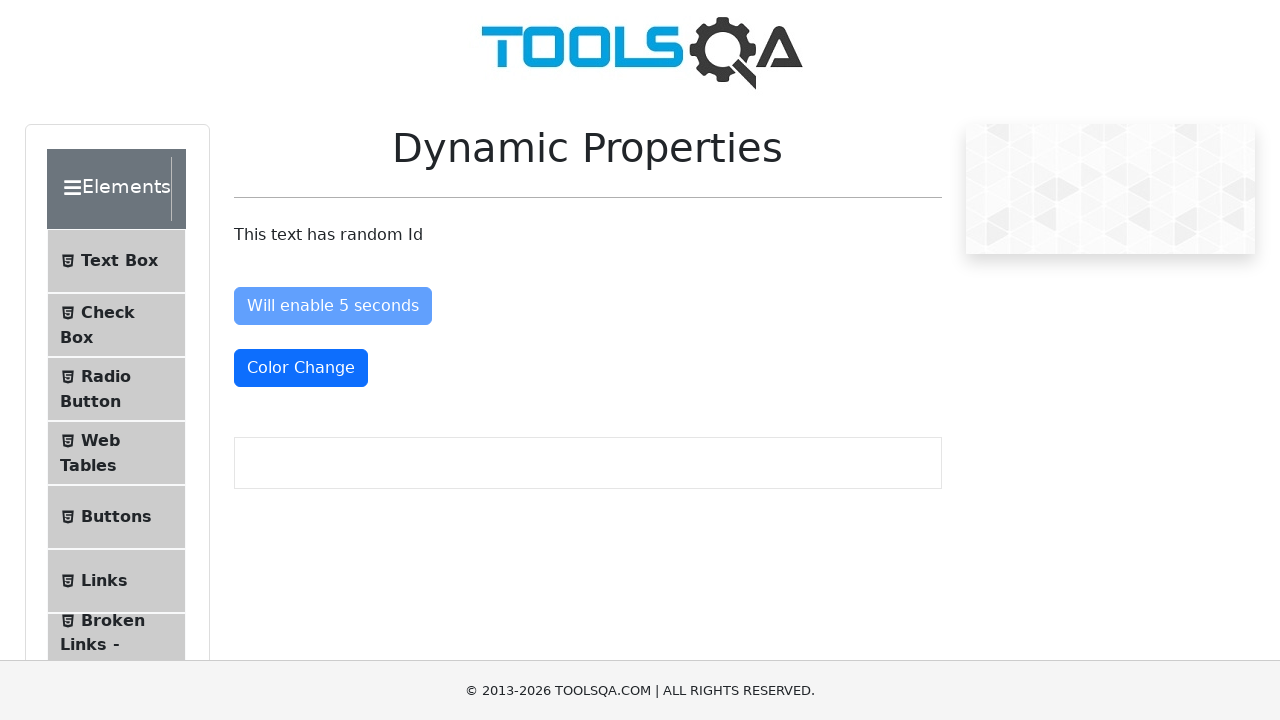

Button '#enableAfter' became enabled after delay
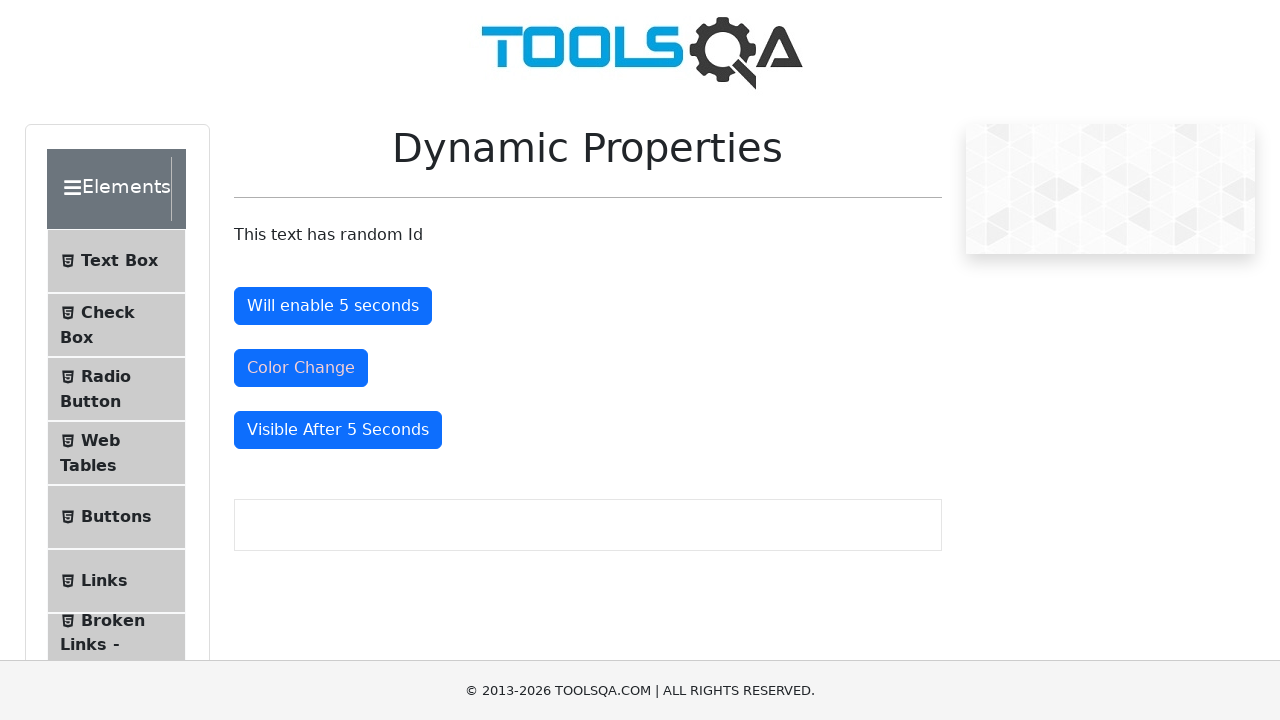

Verified button '#enableAfter' is enabled
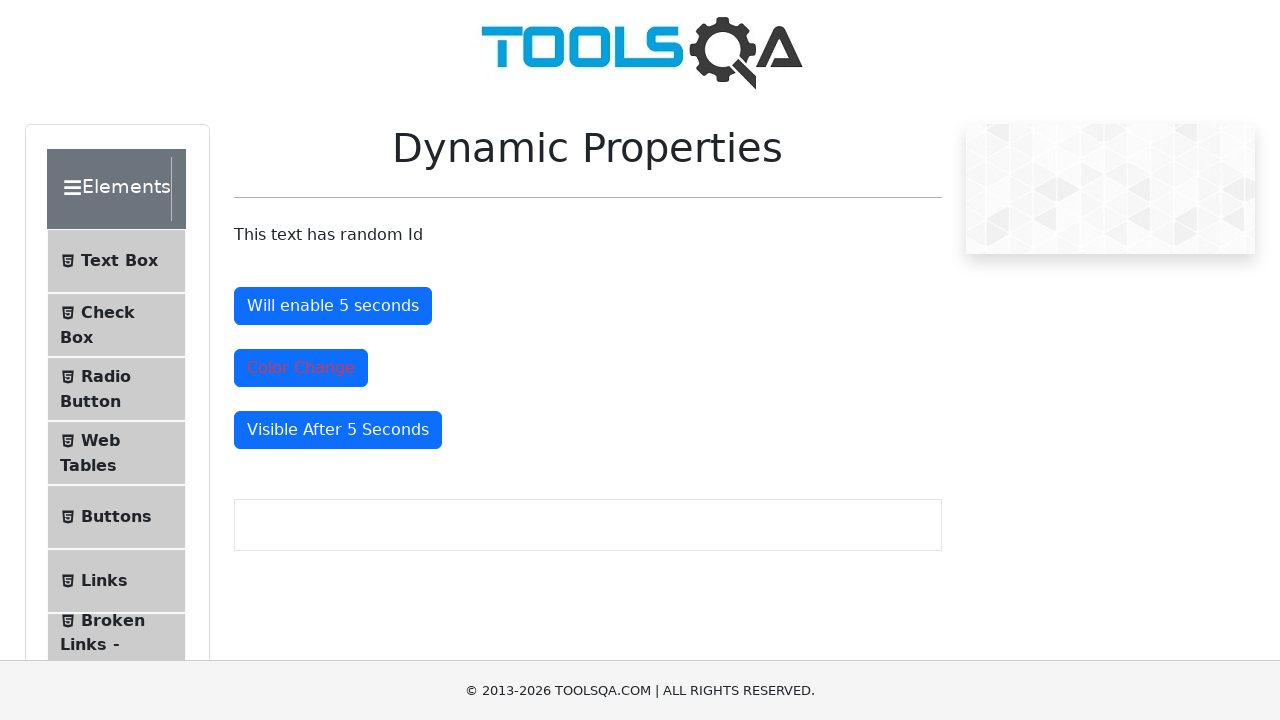

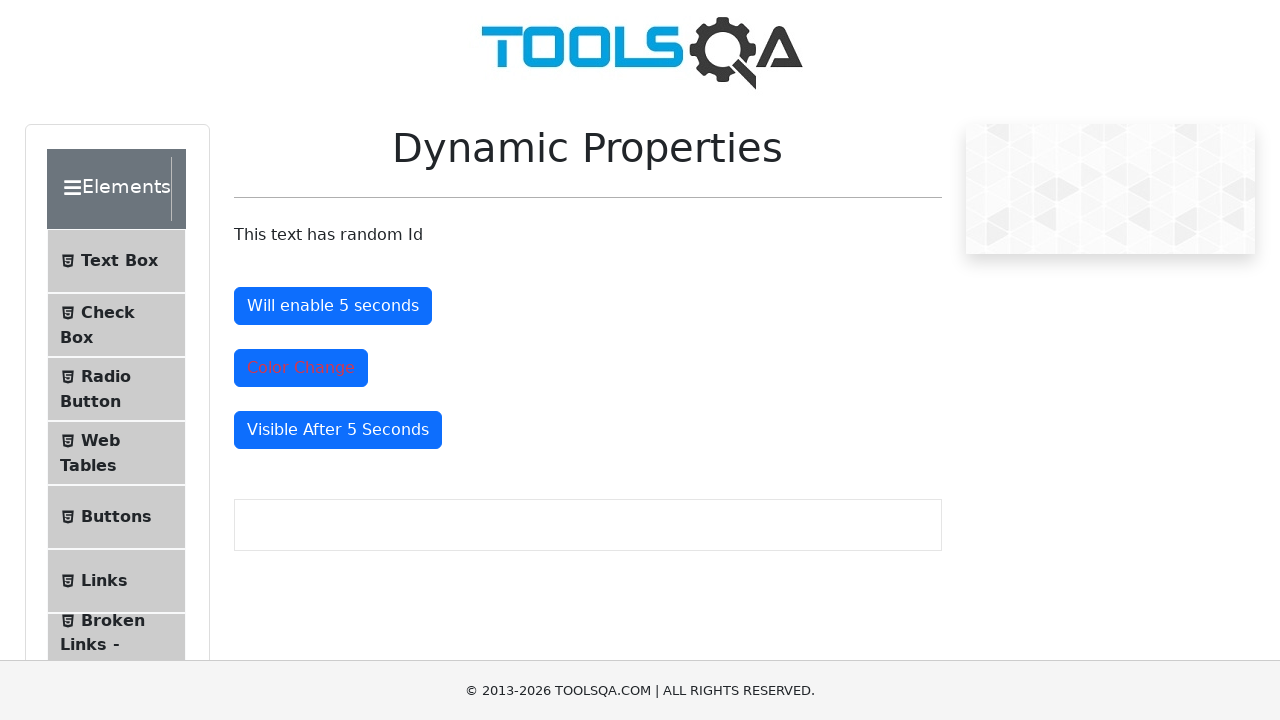